Tests the Add/Remove Elements functionality by clicking the "Add Element" button twice to create two delete buttons, then clicking one delete button and verifying the expected number of elements remain.

Starting URL: https://the-internet.herokuapp.com/add_remove_elements/

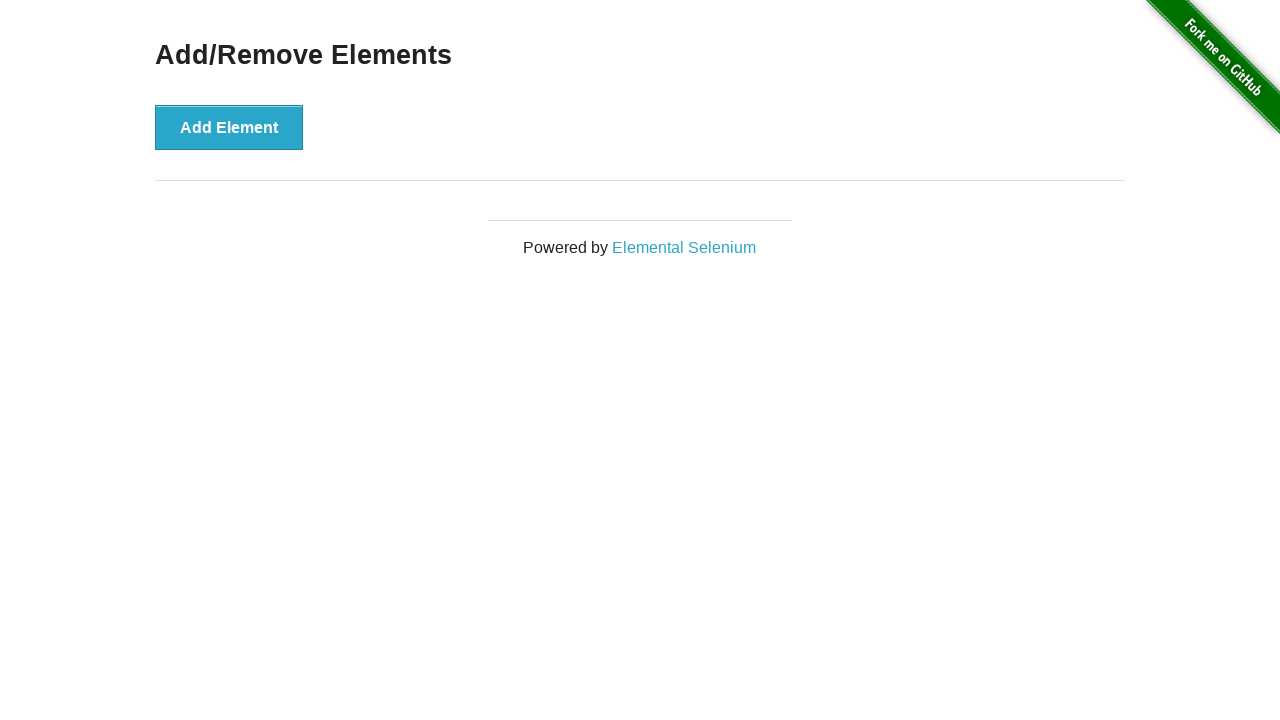

Clicked 'Add Element' button (first click) at (229, 127) on xpath=//button[text()='Add Element']
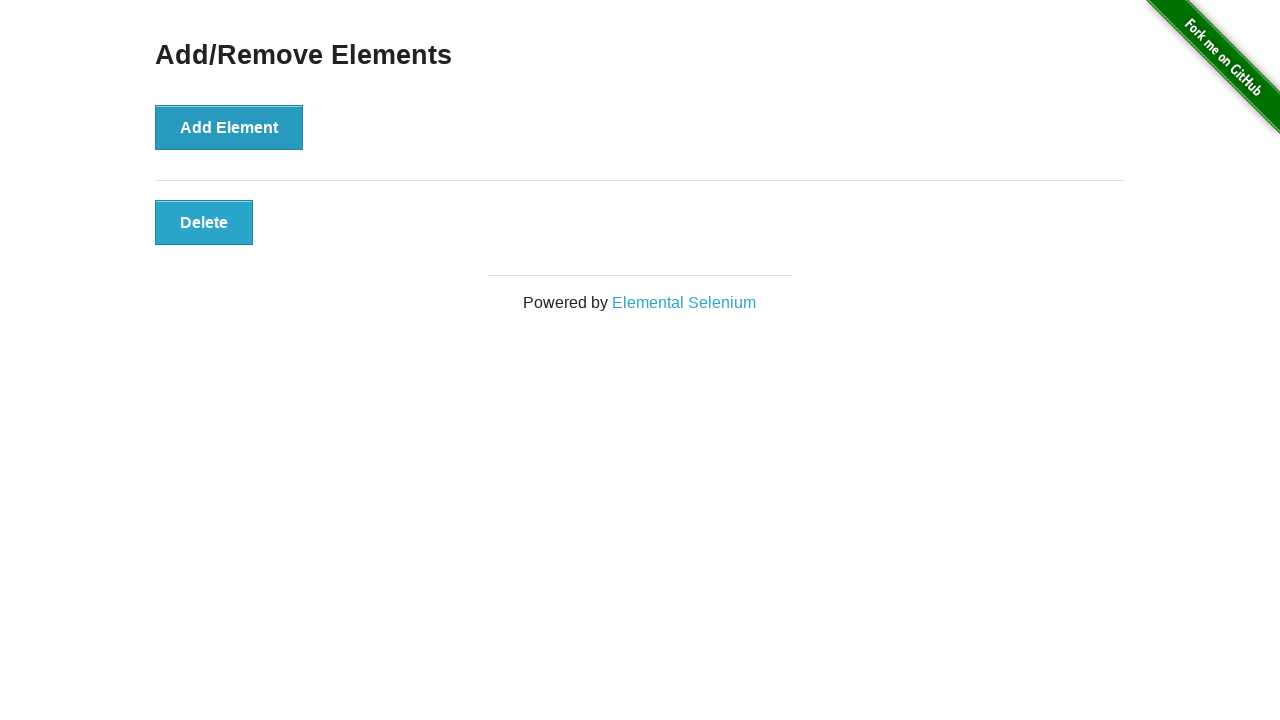

Clicked 'Add Element' button (second click) at (229, 127) on xpath=//button[text()='Add Element']
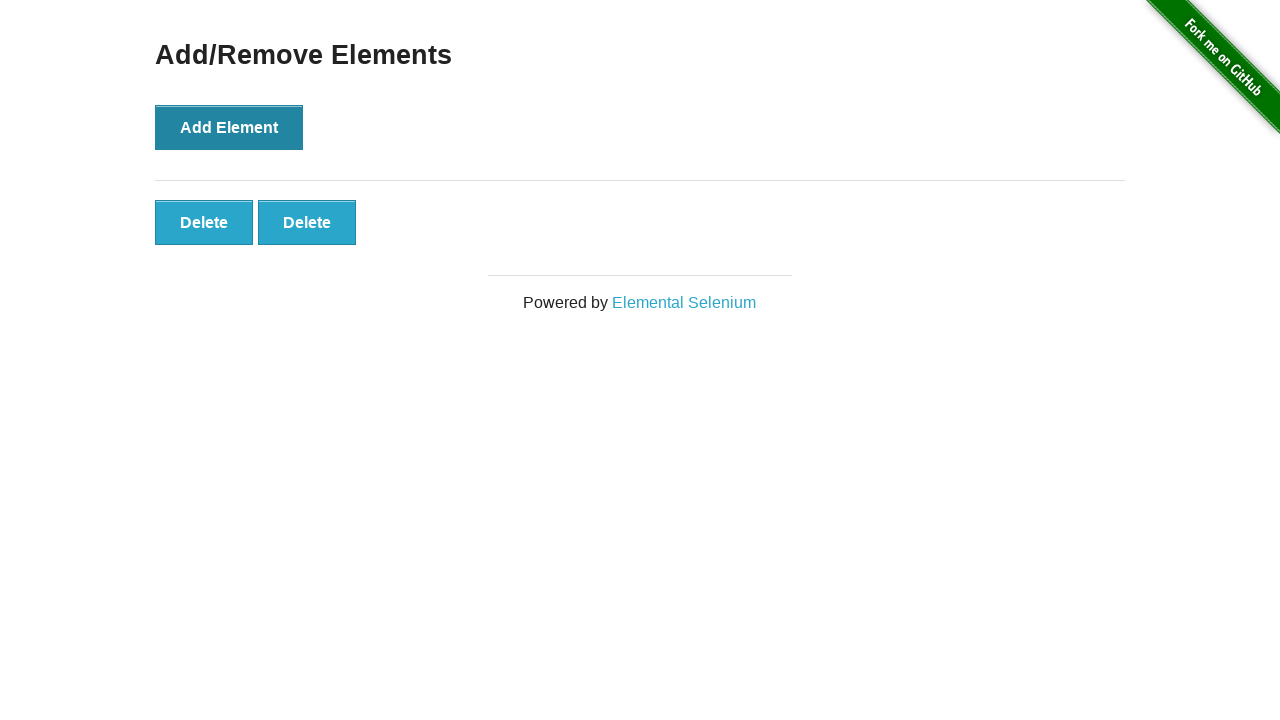

Located all delete buttons on the page
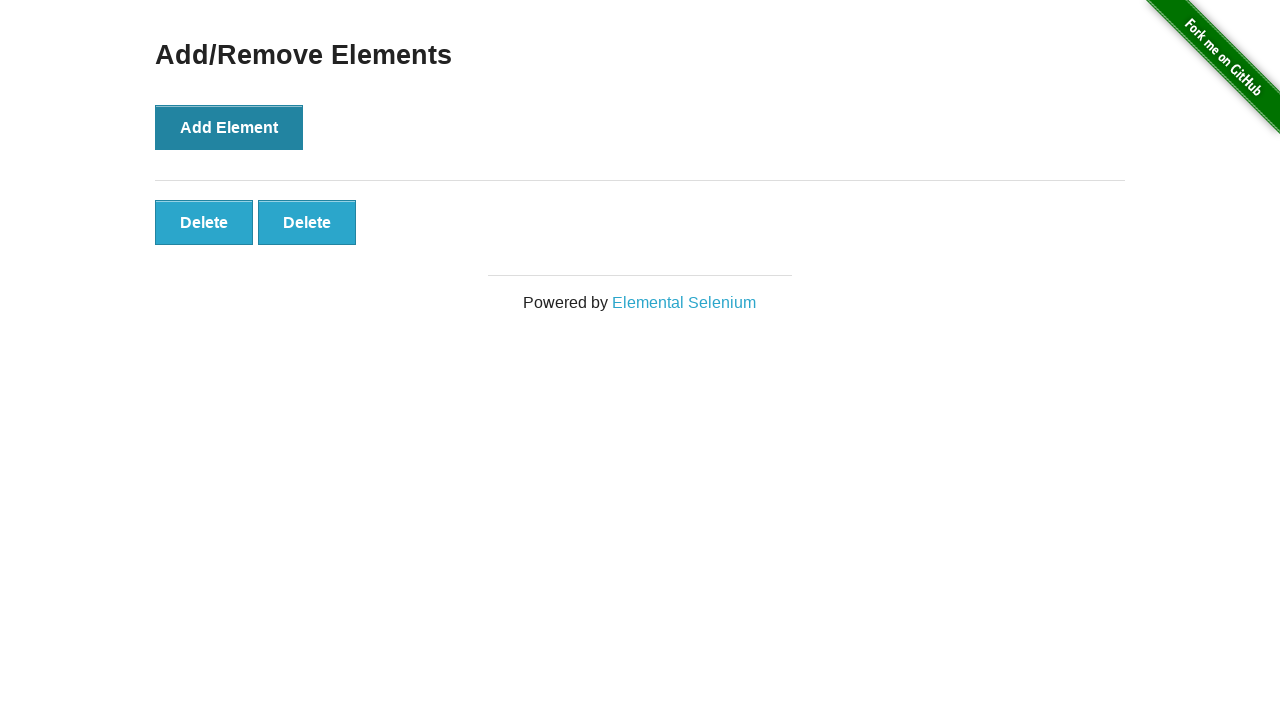

Verified that exactly 2 delete buttons are present
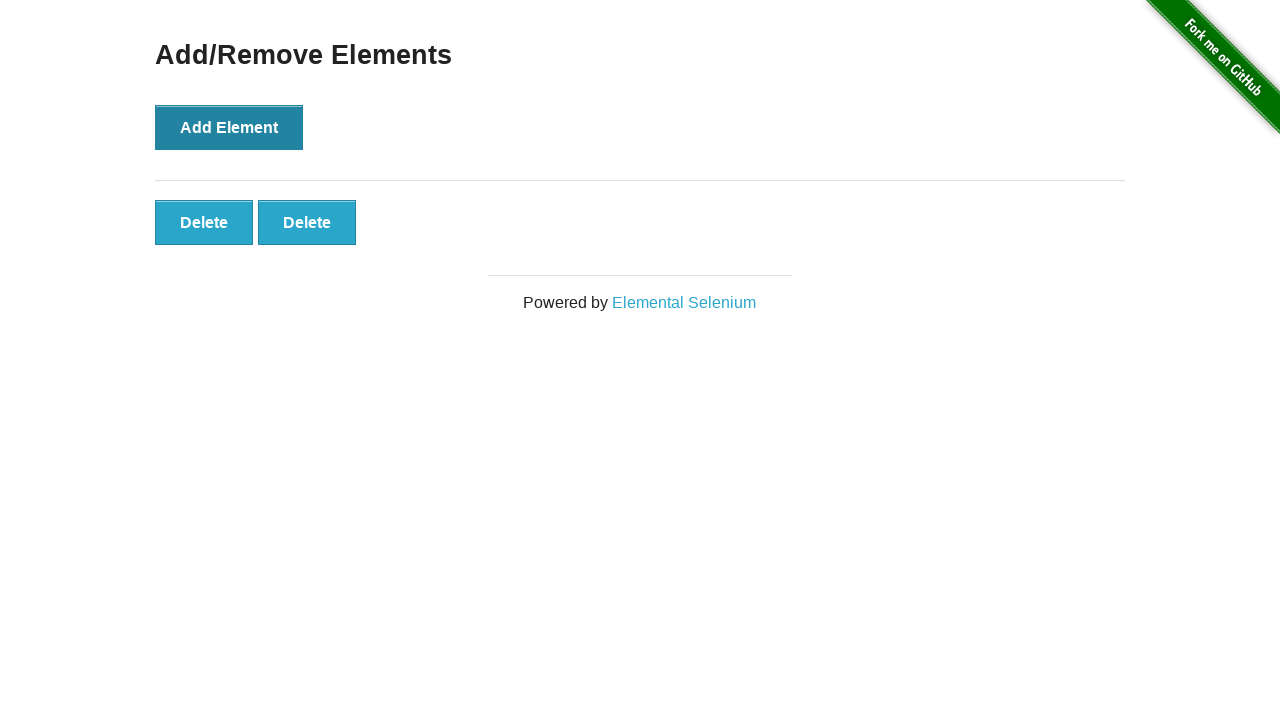

Clicked the second delete button to remove one element at (307, 222) on xpath=//button[text()='Delete'] >> nth=1
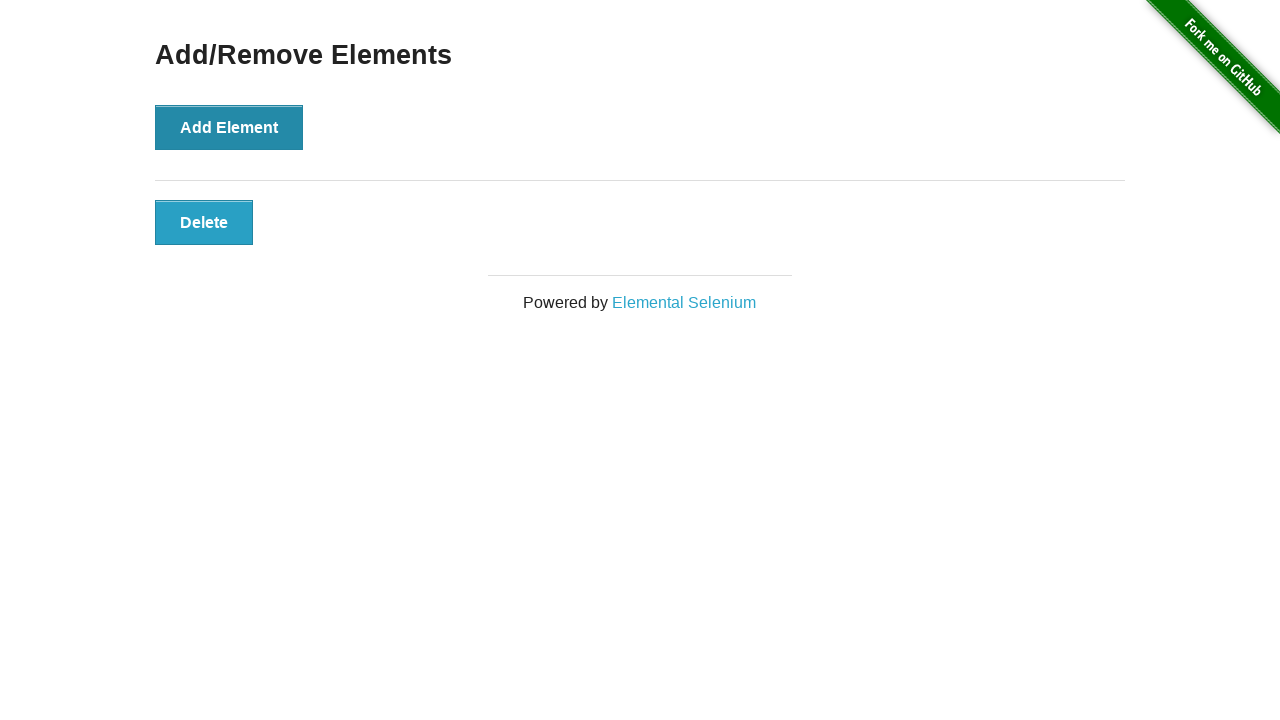

Located all remaining delete buttons on the page
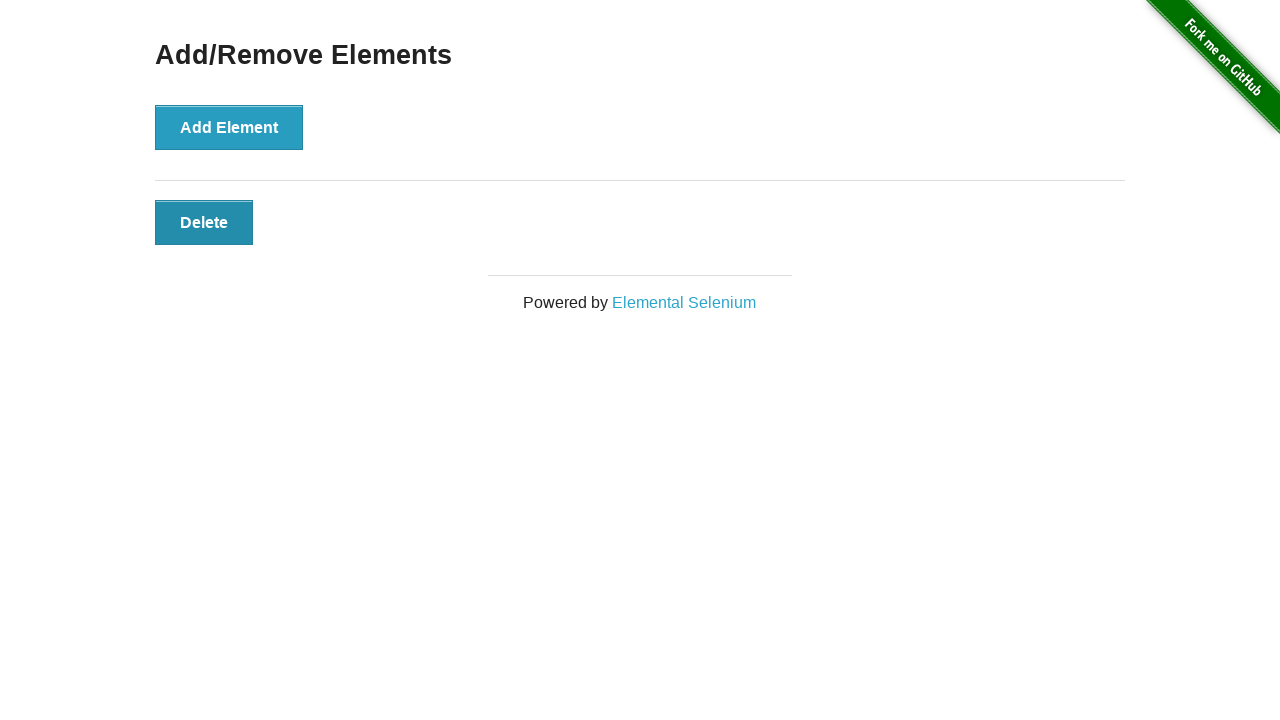

Verified that exactly 1 delete button remains after removal
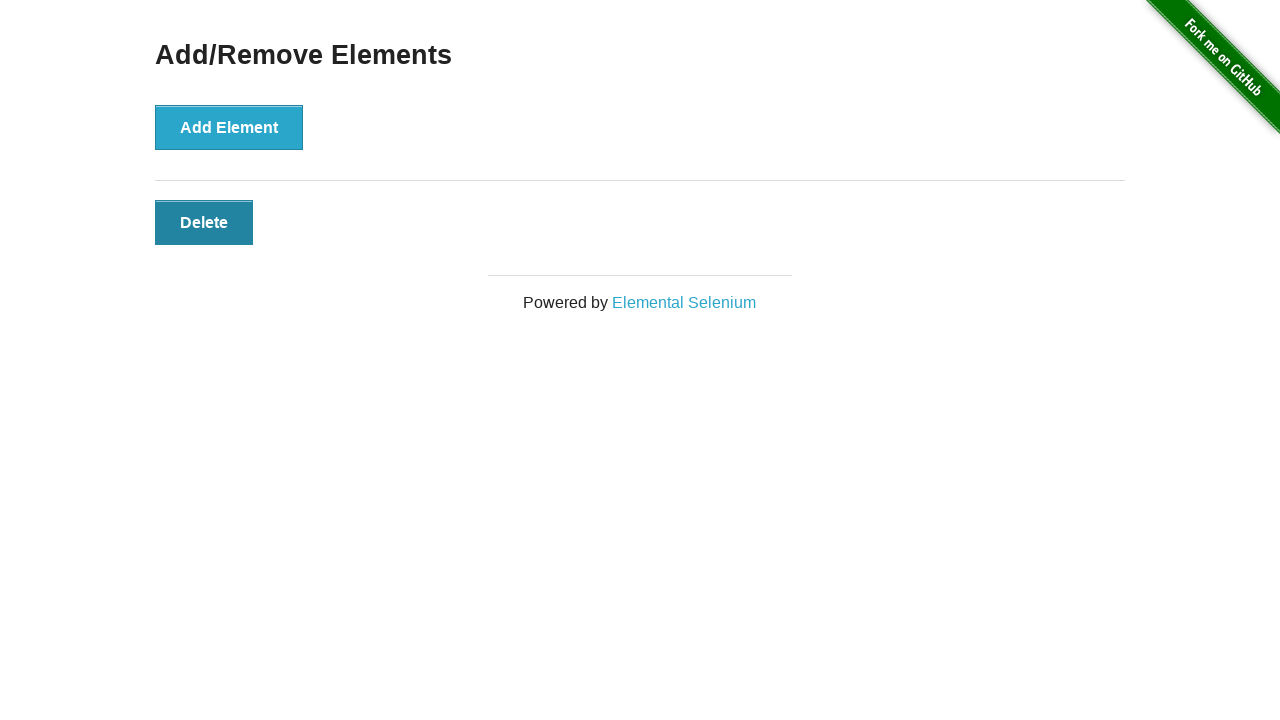

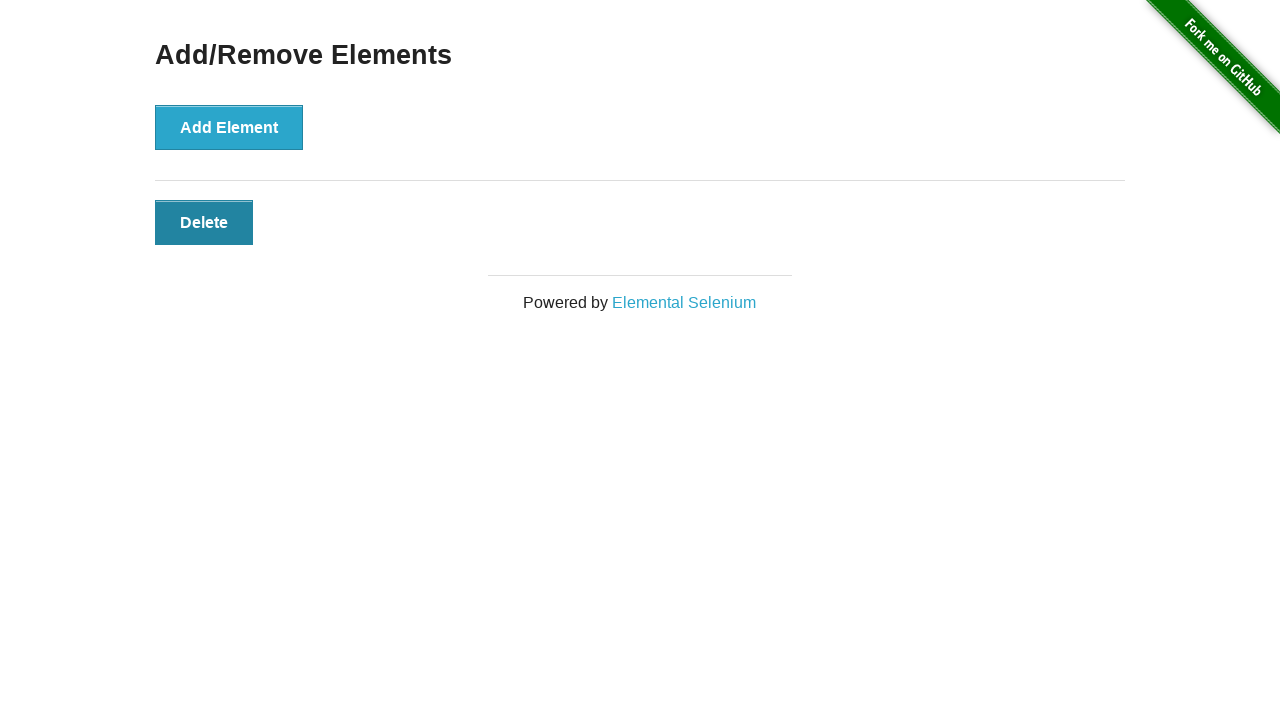